Tests scrollbar functionality by clicking a hidden button that requires scrolling

Starting URL: http://www.uitestingplayground.com/scrollbars

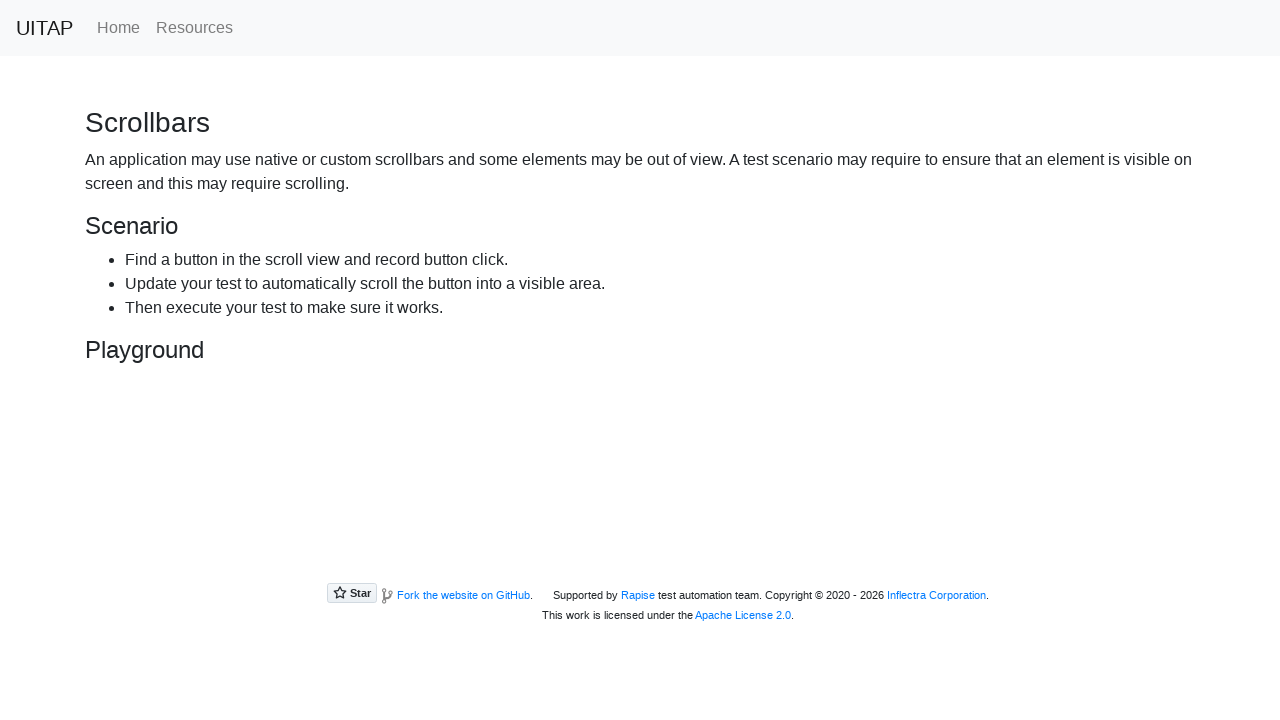

Navigated to scrollbars test page
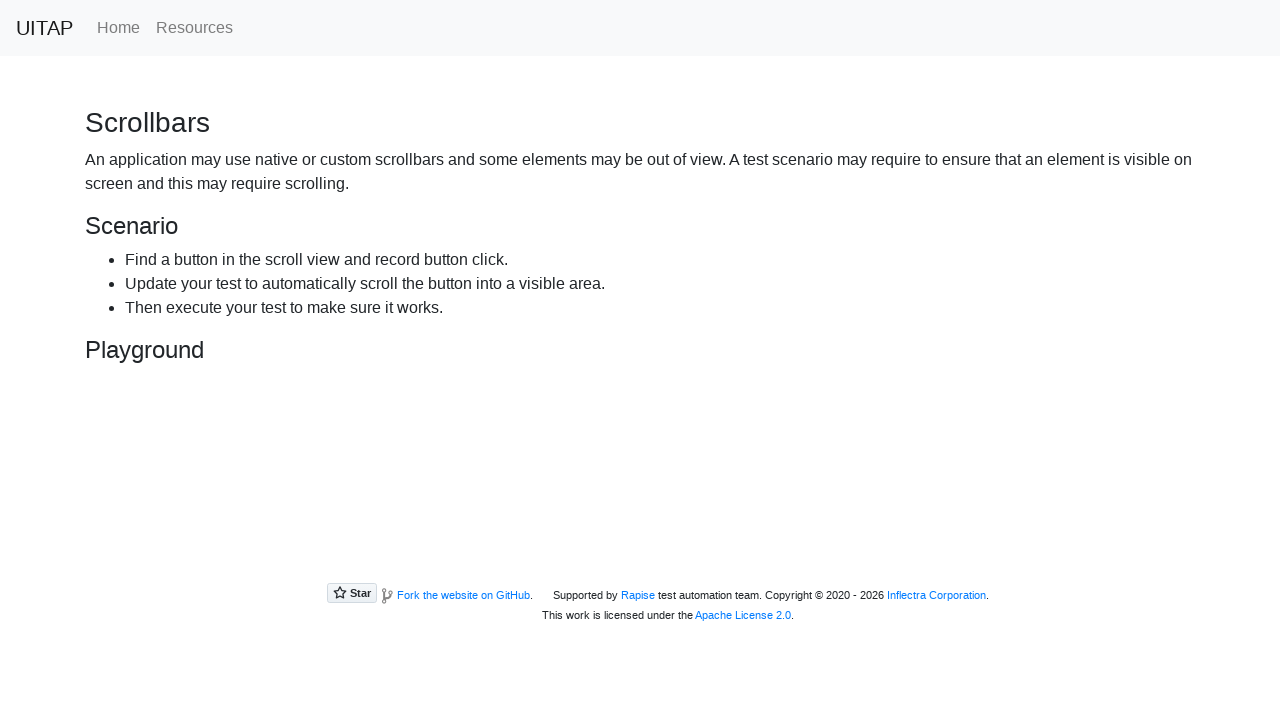

Clicked the hidden button that requires scrolling at (234, 448) on #hidingButton
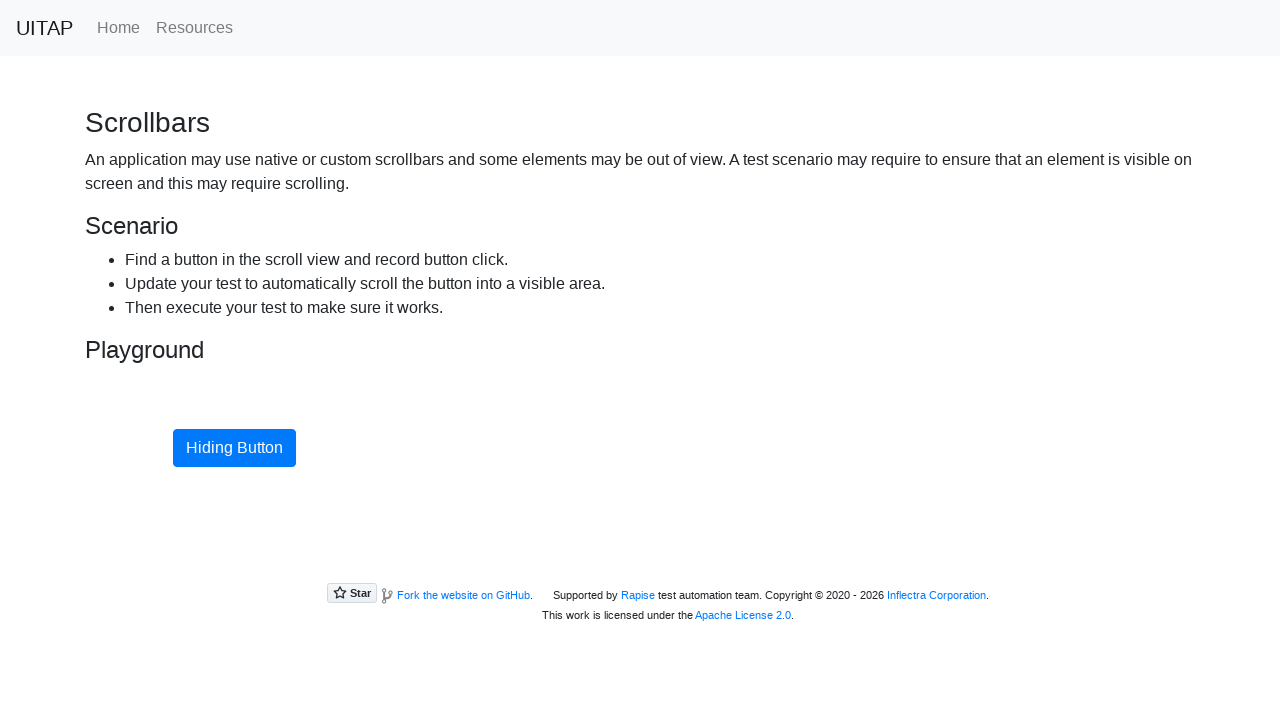

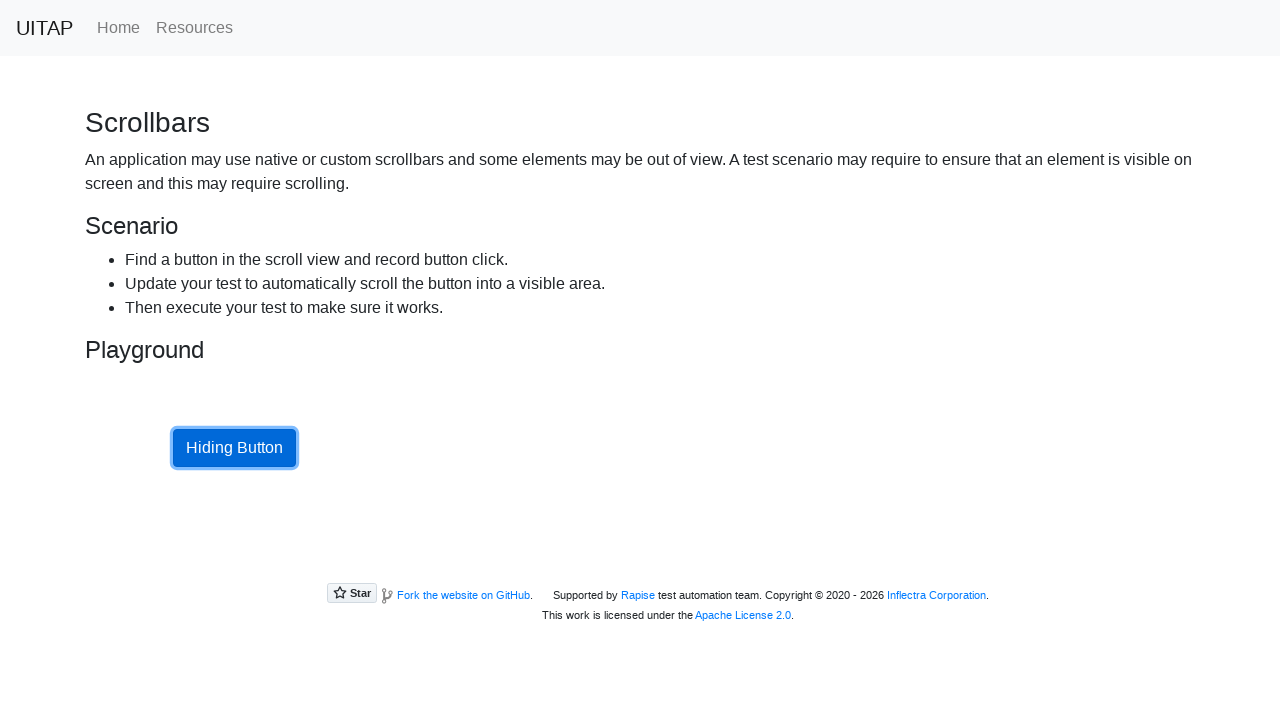